Tests selecting an education level radio button

Starting URL: https://formy-project.herokuapp.com/form

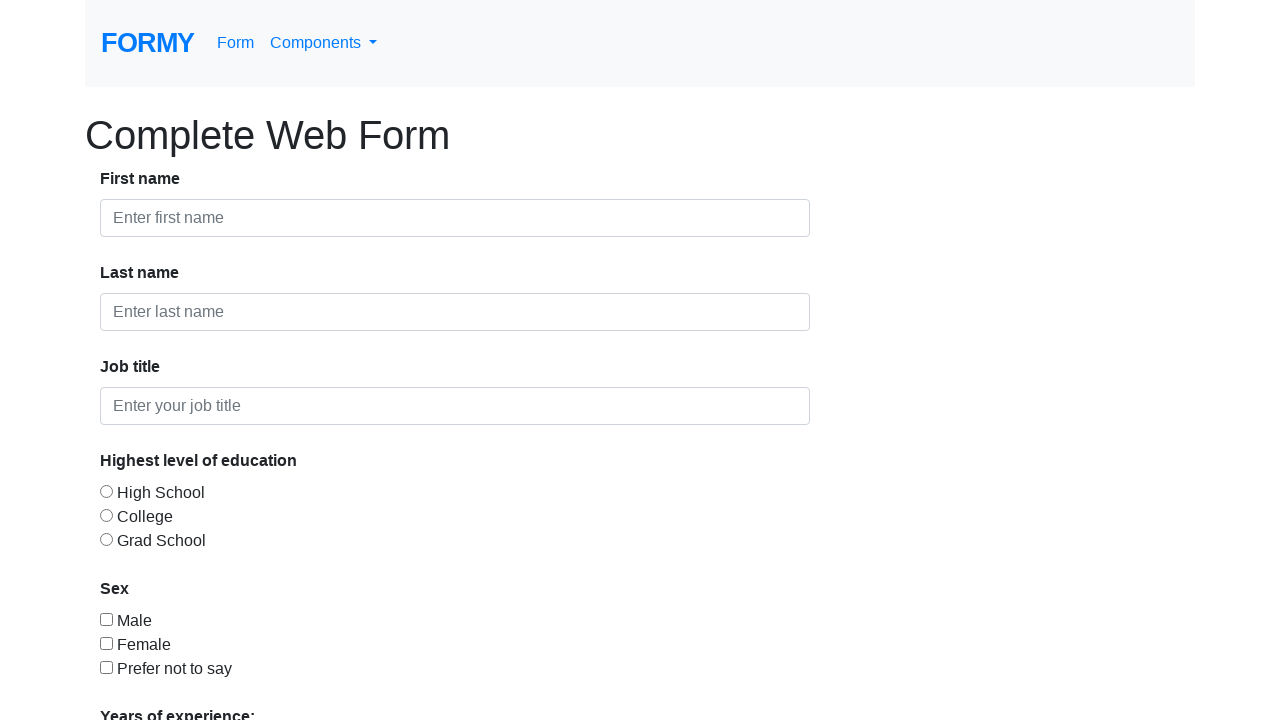

Clicked high school education radio button at (106, 515) on #radio-button-2
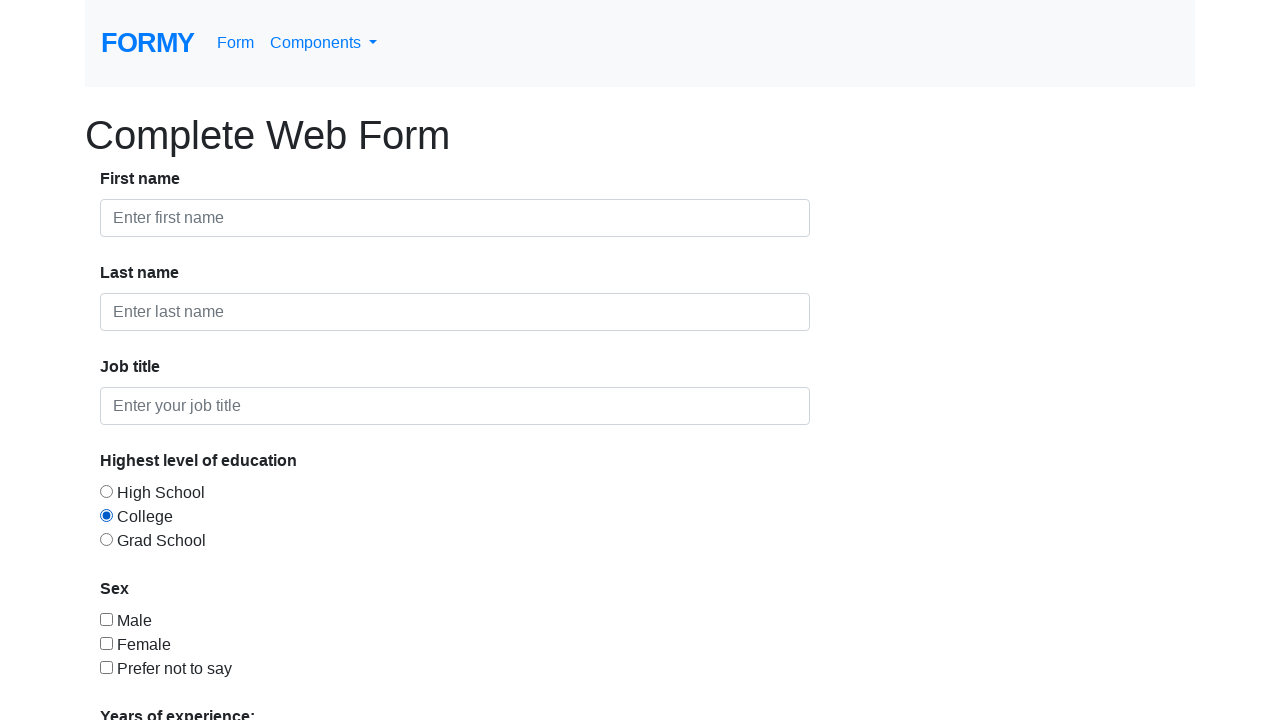

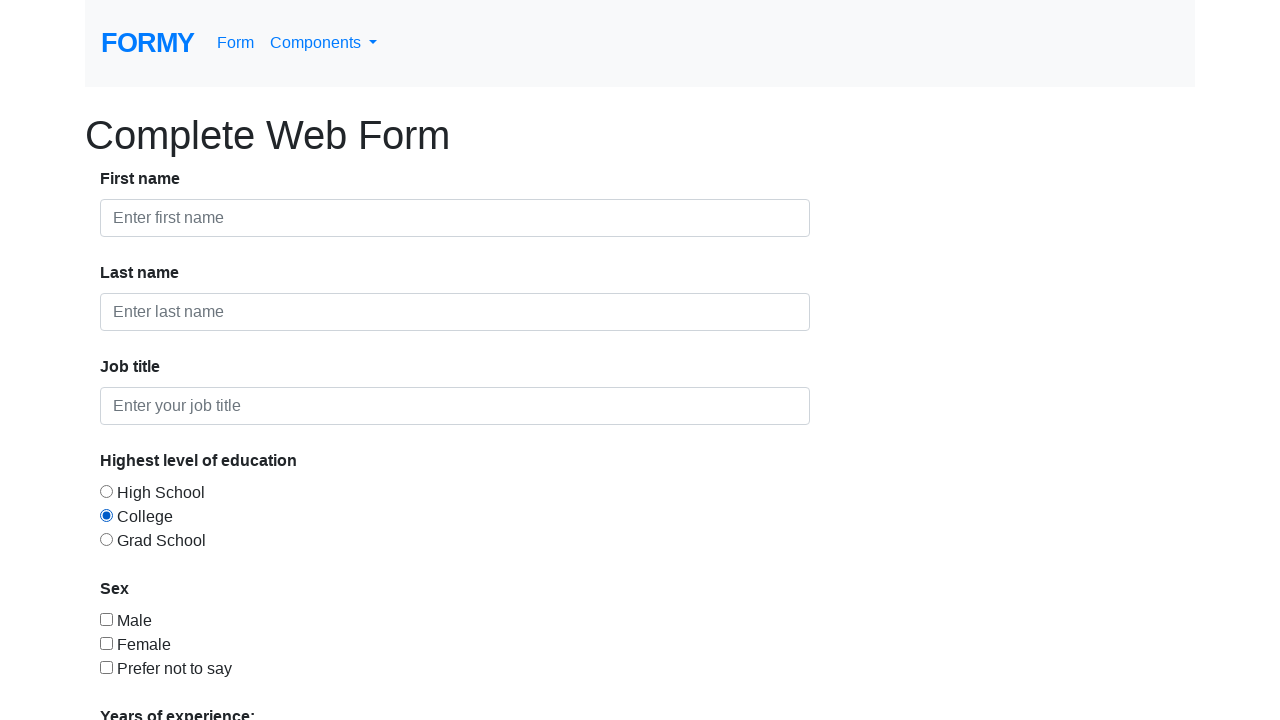